Tests MailChimp signup form with valid email, username, and password inputs, then submits the form to verify successful registration flow

Starting URL: https://login.mailchimp.com/signup/

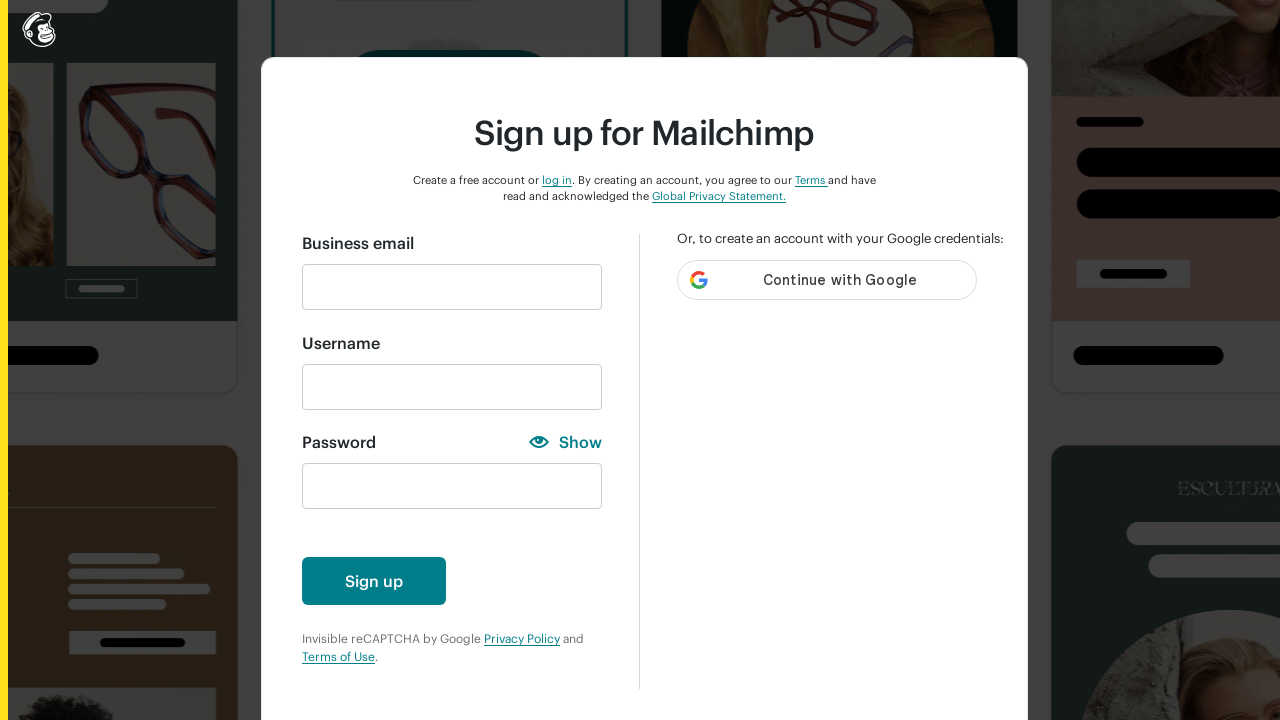

Filled email field with valid email address on #email
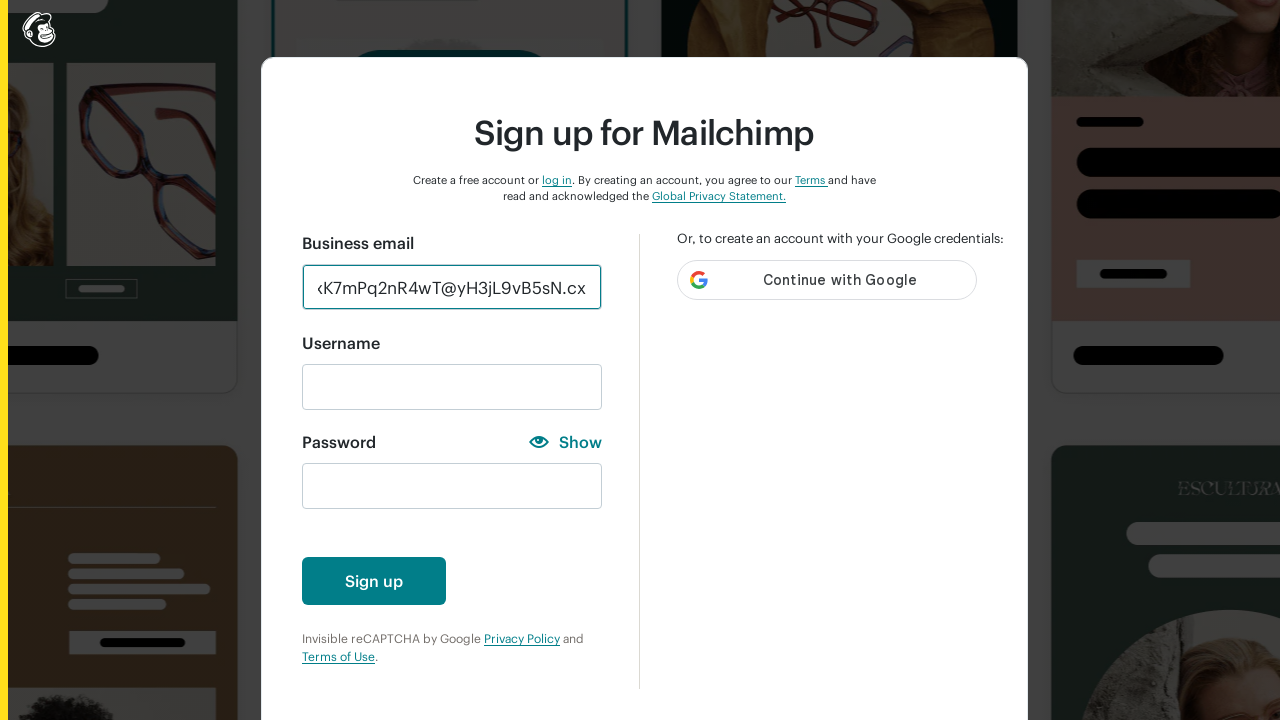

Filled username field with valid username on #new_username
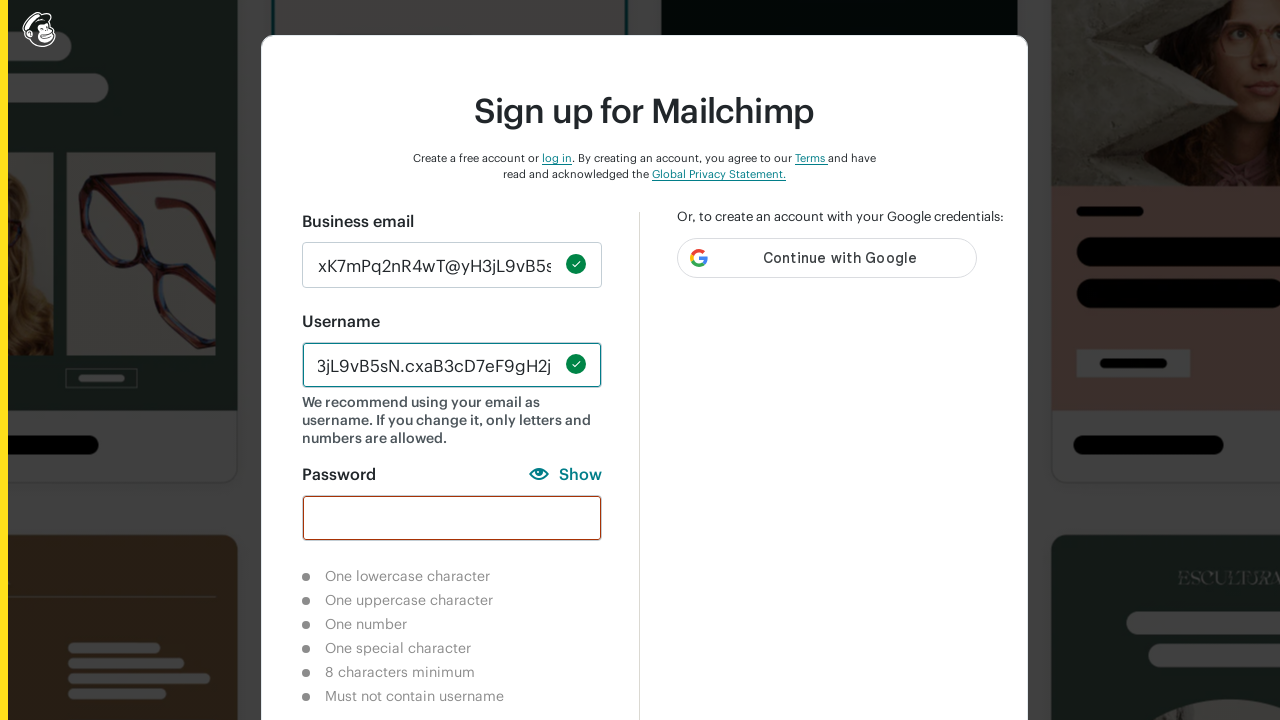

Filled password field with valid password on #new_password
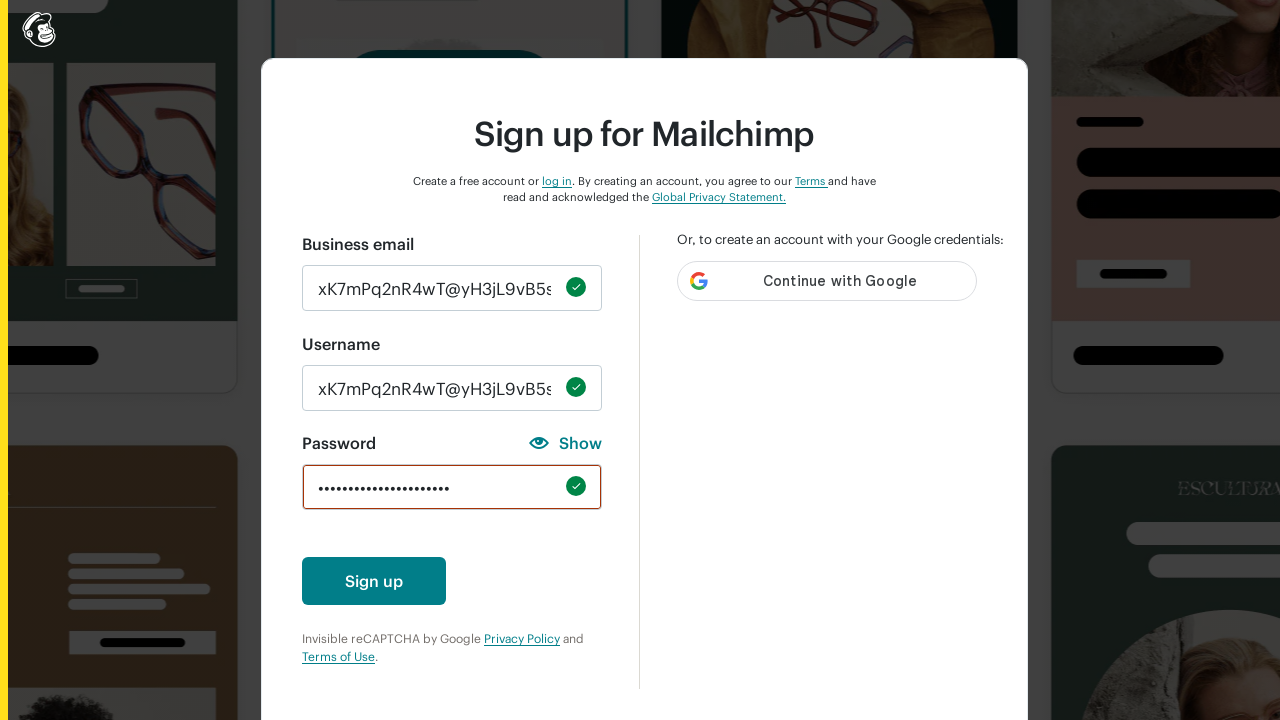

Waited 3 seconds for form to be ready
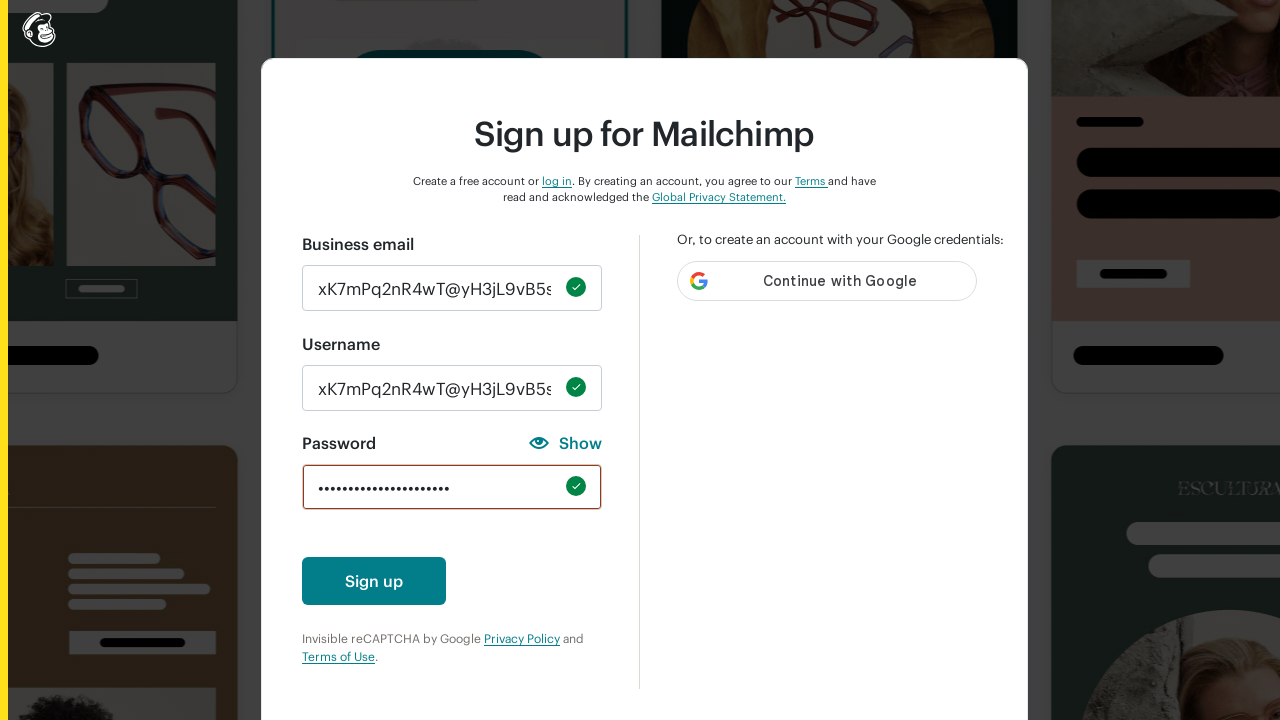

Pressed Enter on password field to submit signup form on #new_password
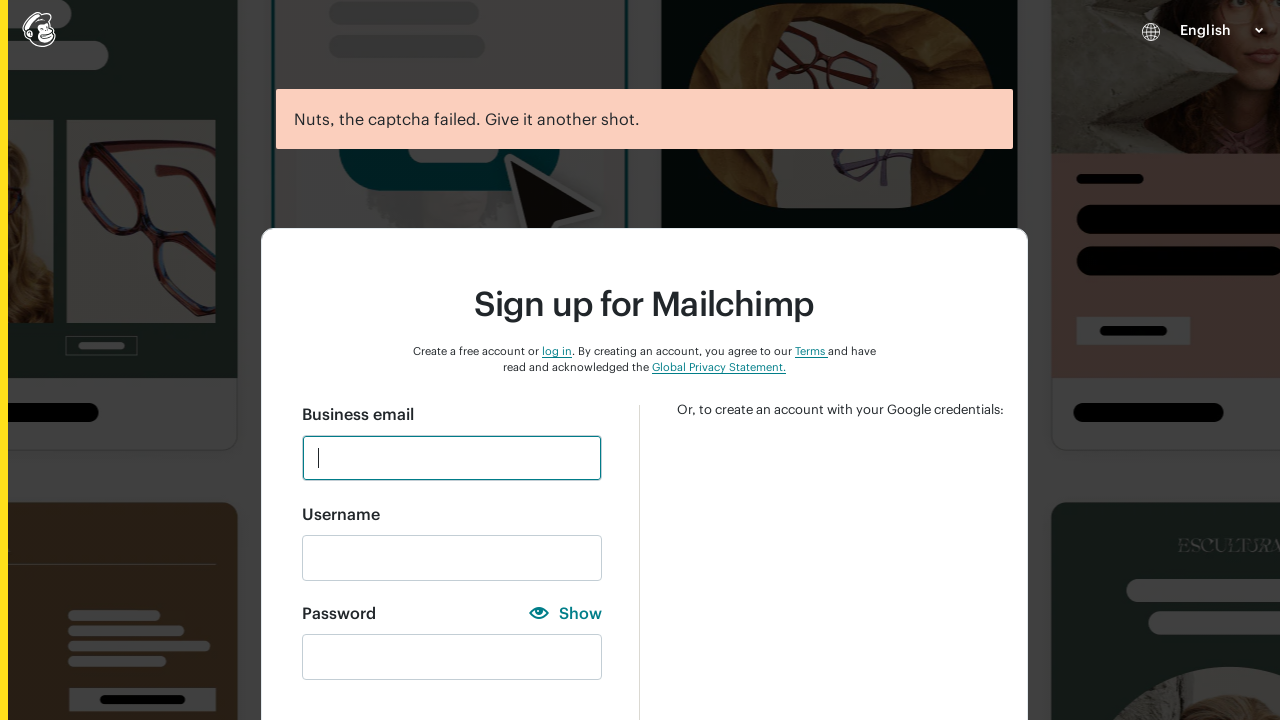

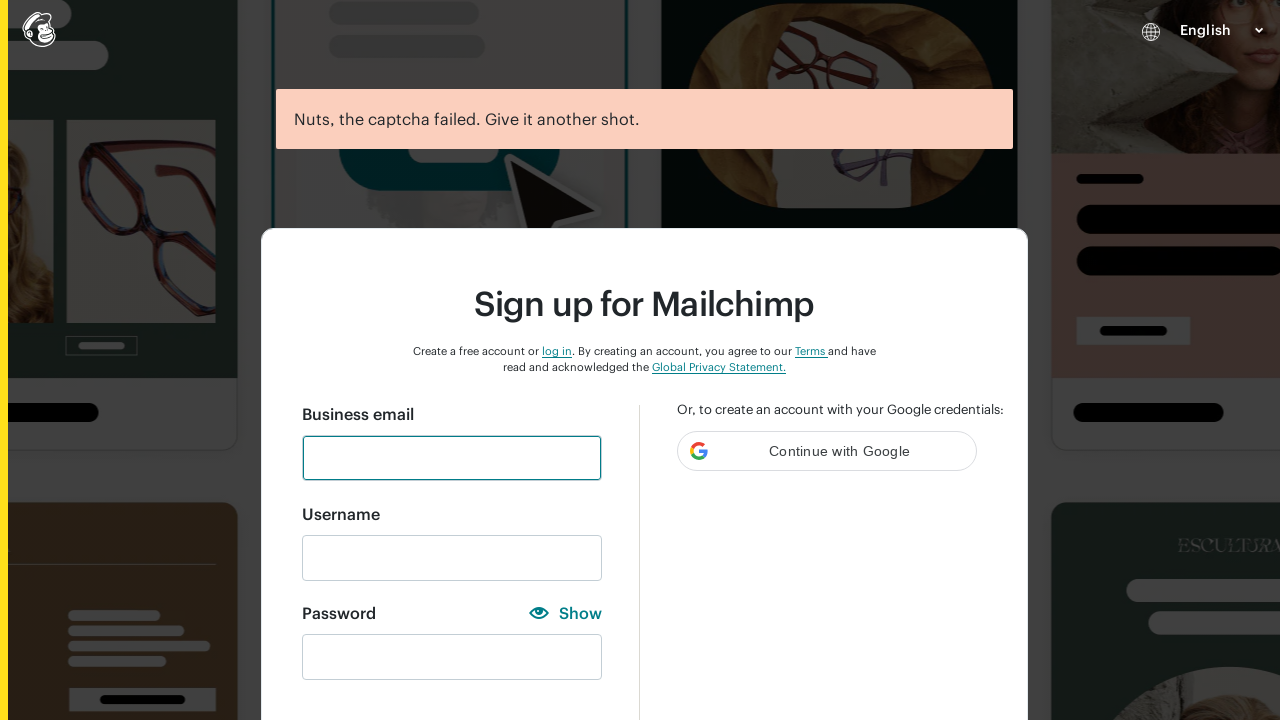